Tests browser-agnostic window switching by tracking window handles before and after clicking a link that opens a new window, then verifying titles of both windows.

Starting URL: https://the-internet.herokuapp.com/windows

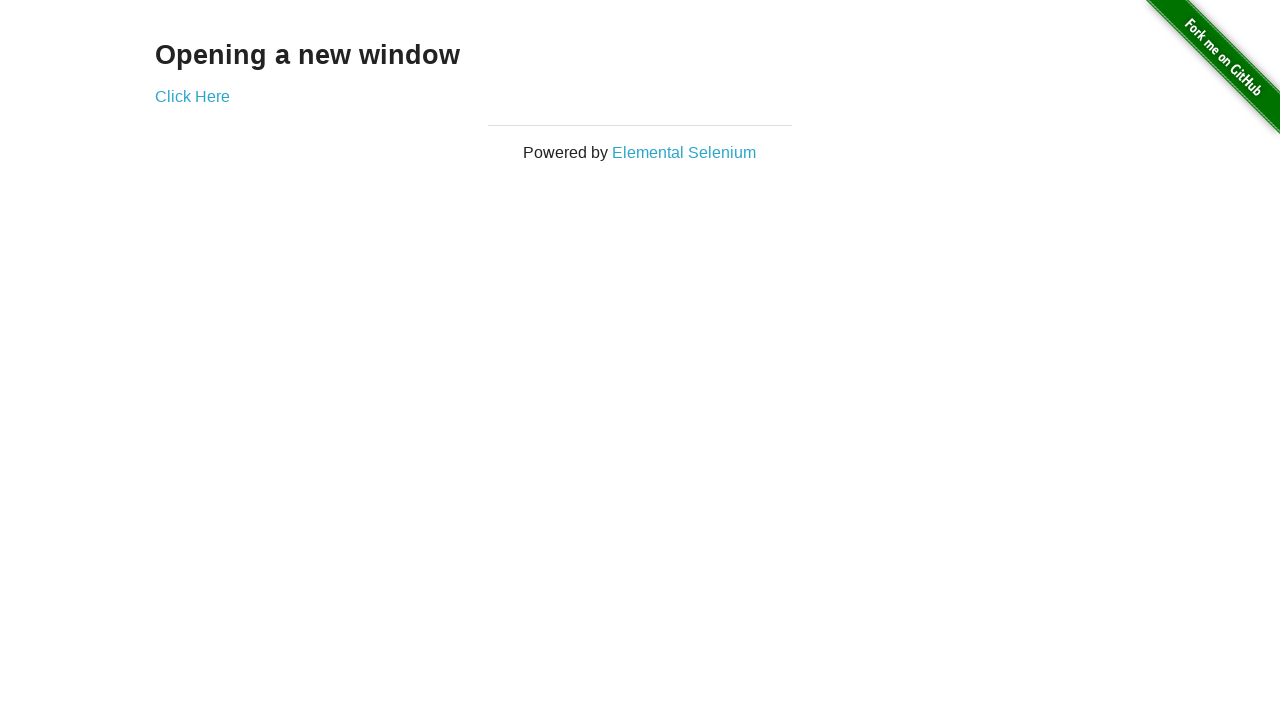

Clicked link to open new window at (192, 96) on .example a
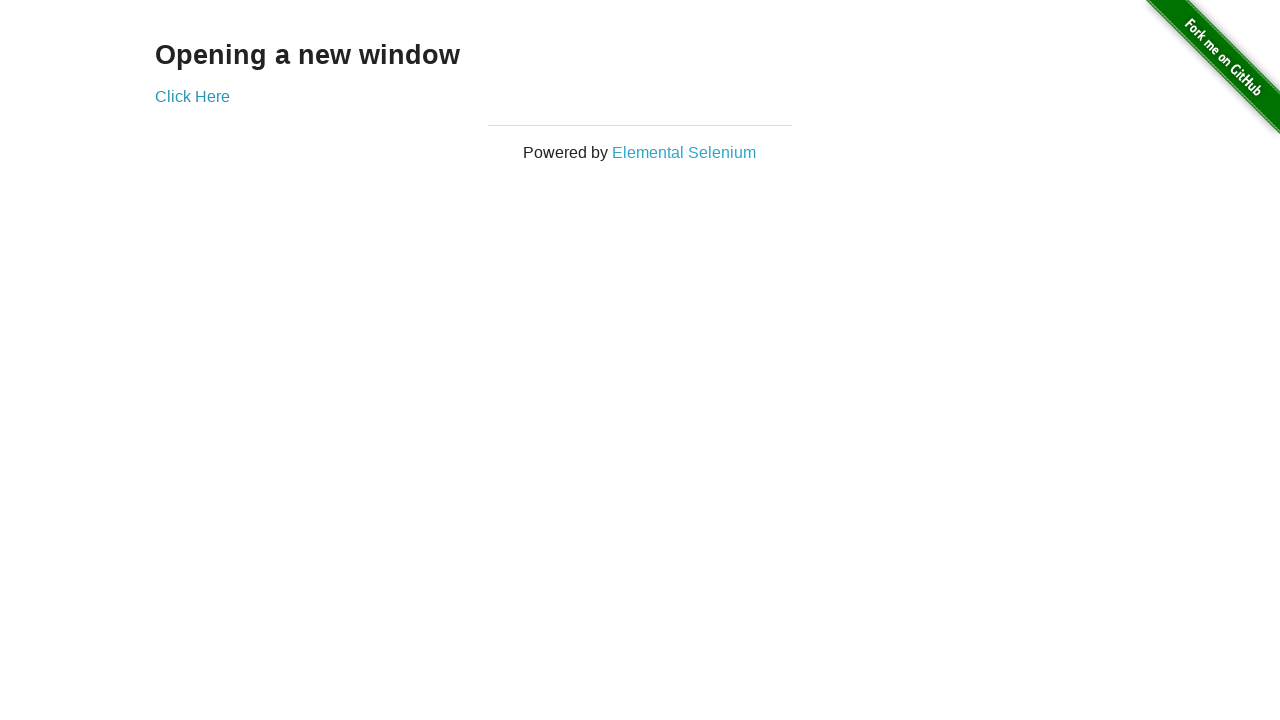

Captured new page handle after window opened
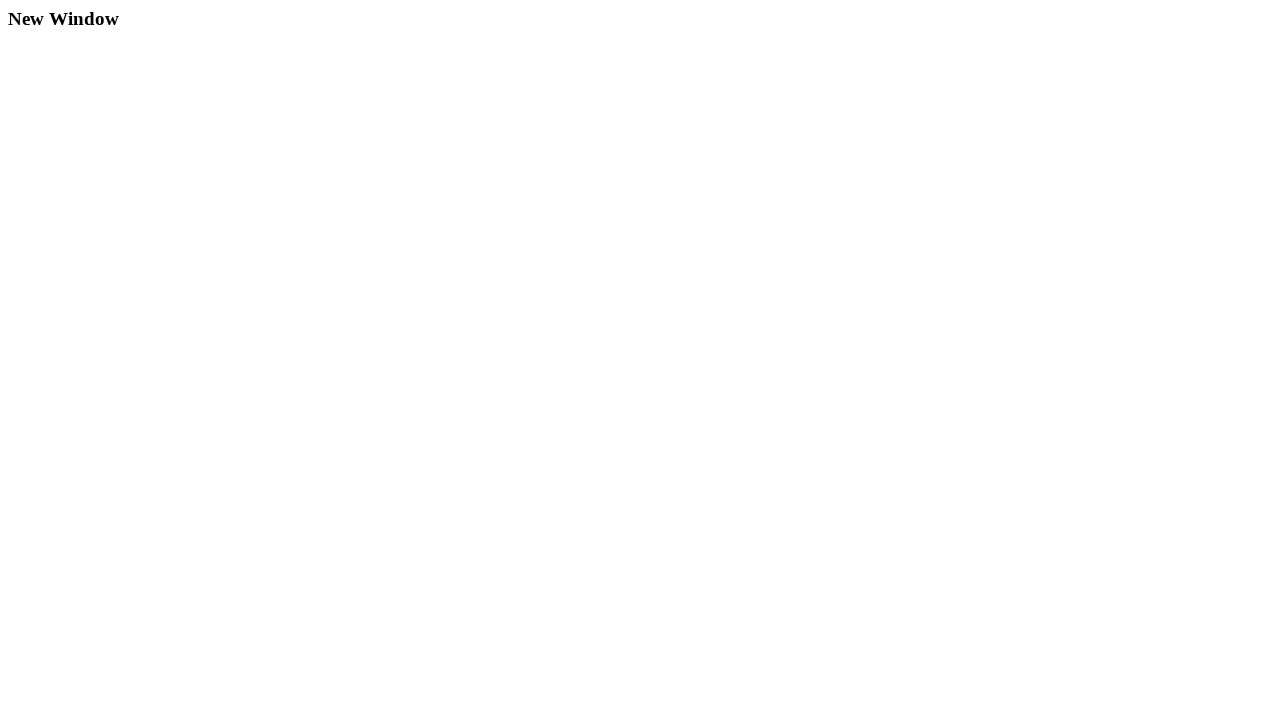

New page finished loading
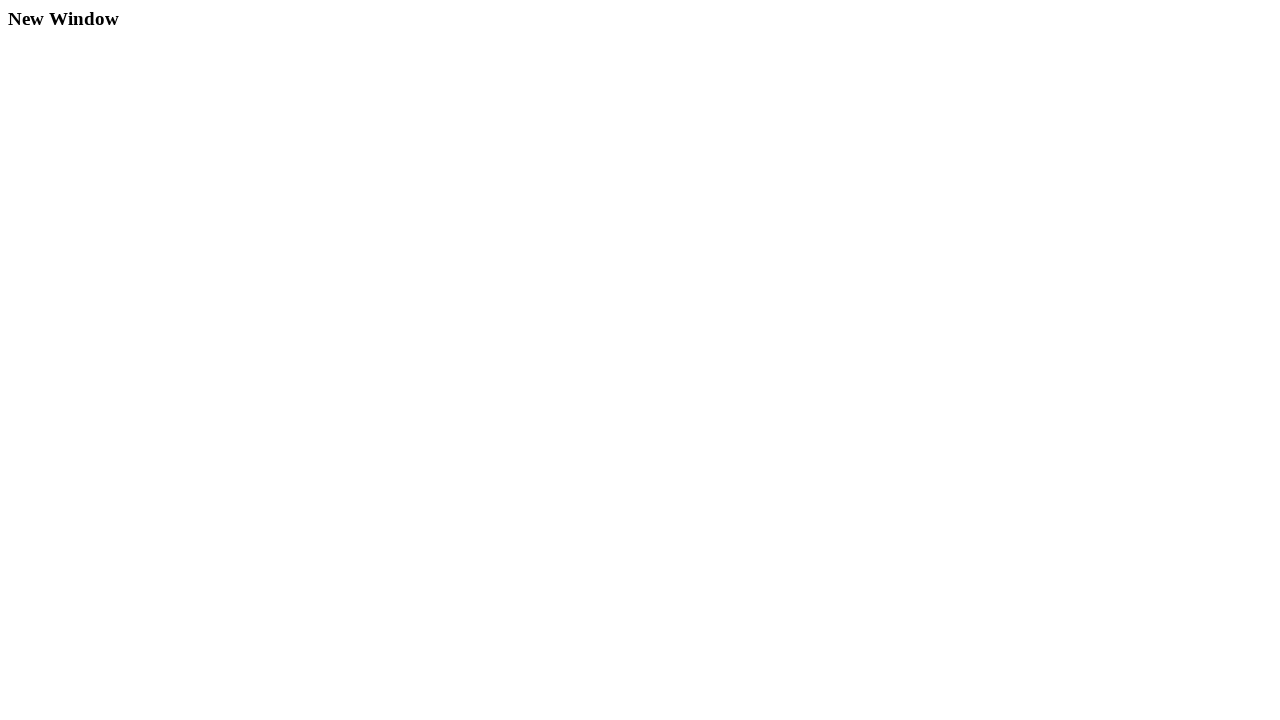

Verified original page title is 'The Internet'
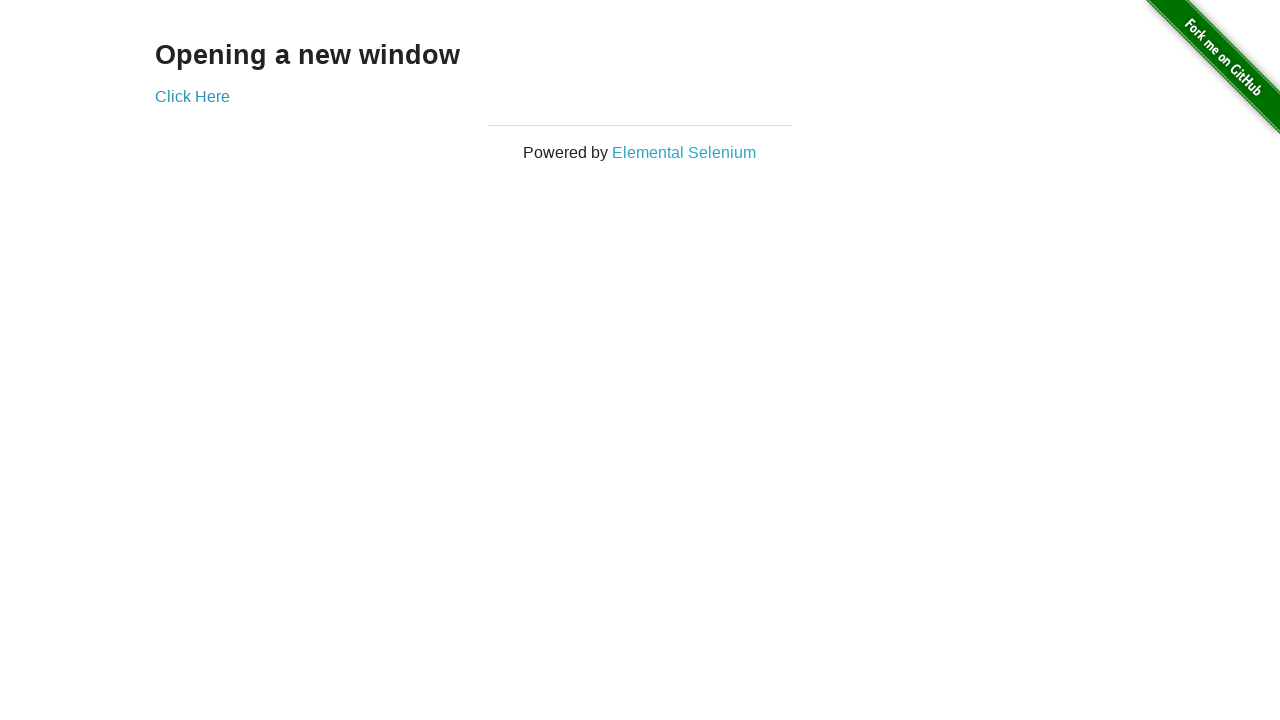

Verified new window title is 'New Window'
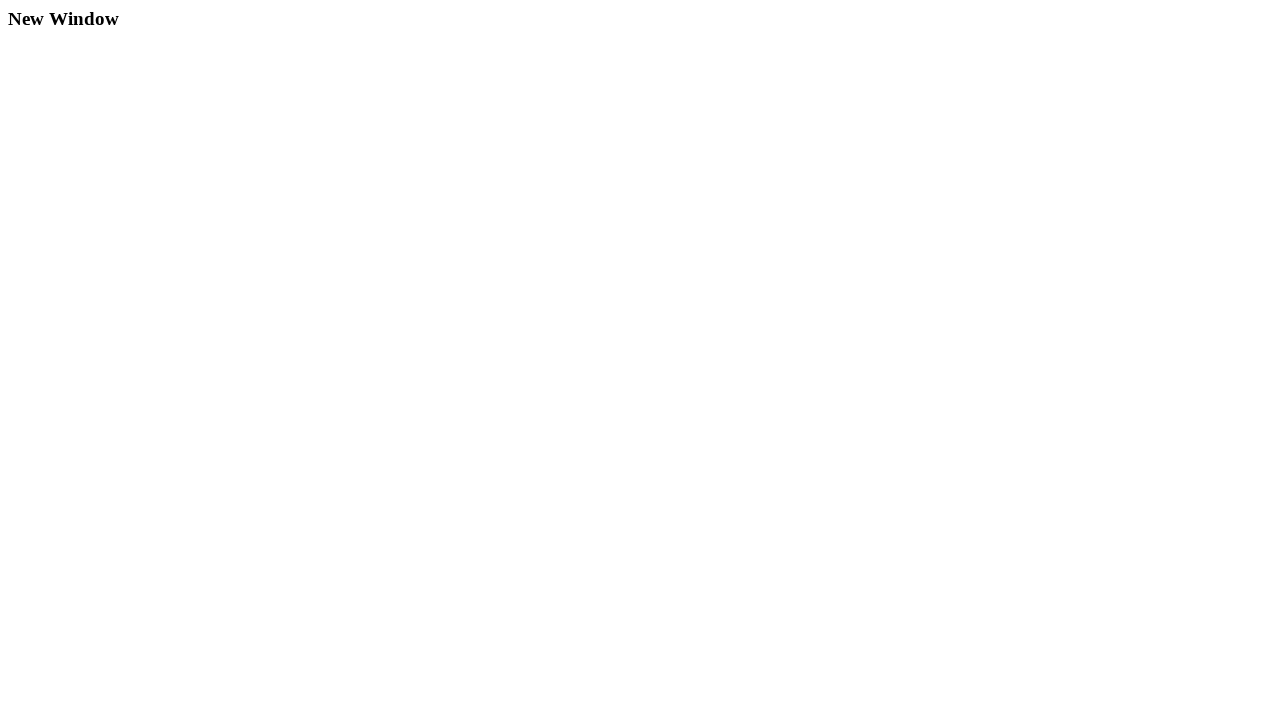

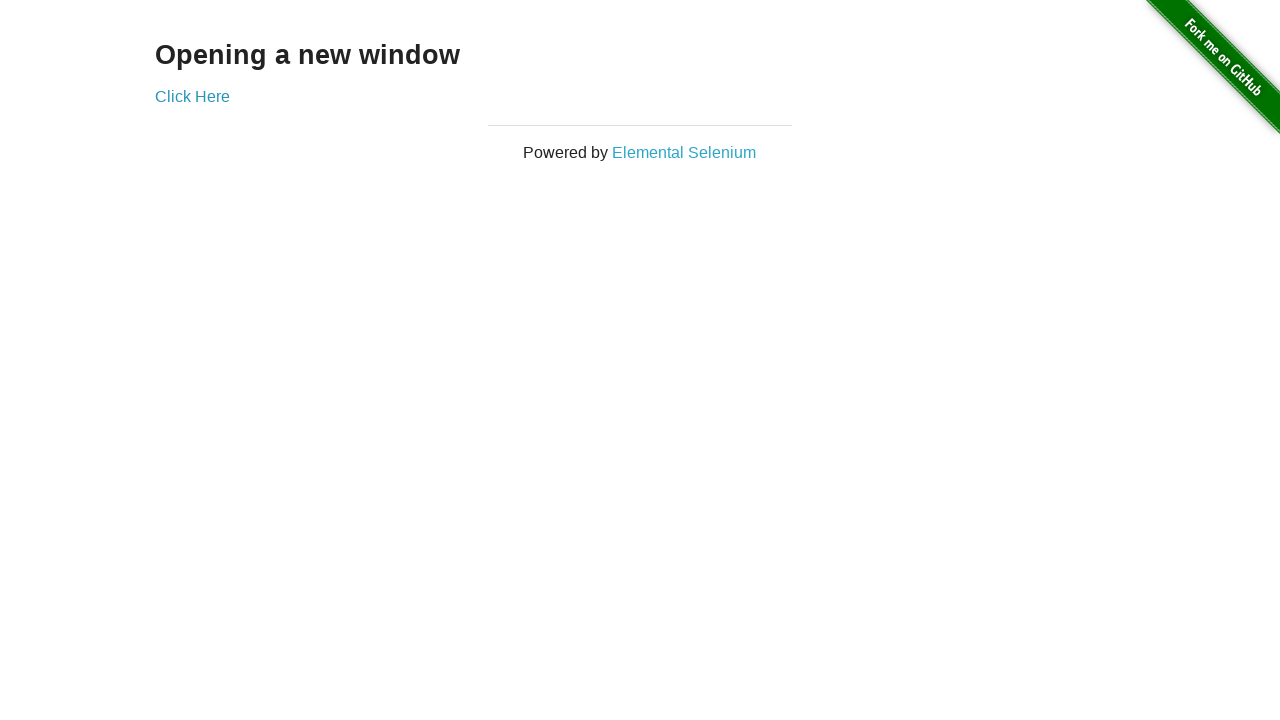